Tests JavaScript prompt alert functionality by clicking the prompt button, entering text into the prompt dialog, and accepting it

Starting URL: https://the-internet.herokuapp.com/javascript_alerts

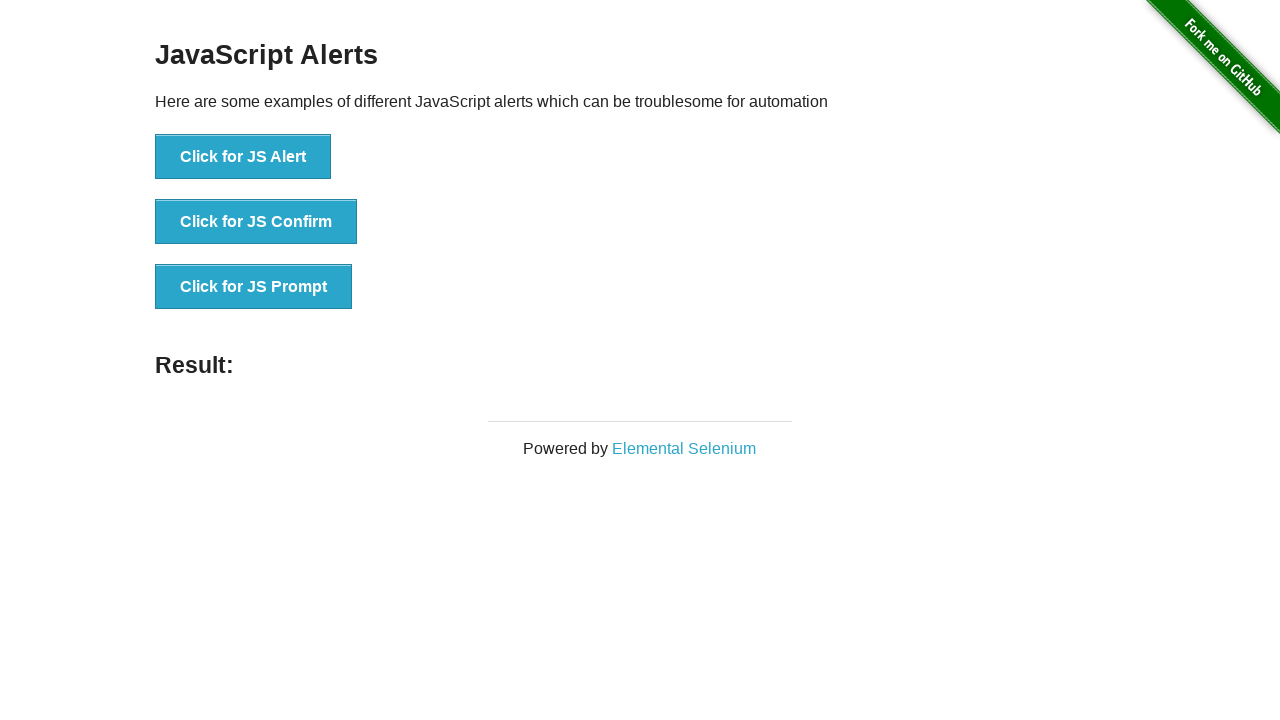

Clicked JS Prompt button to trigger alert at (254, 287) on xpath=//button[text()='Click for JS Prompt']
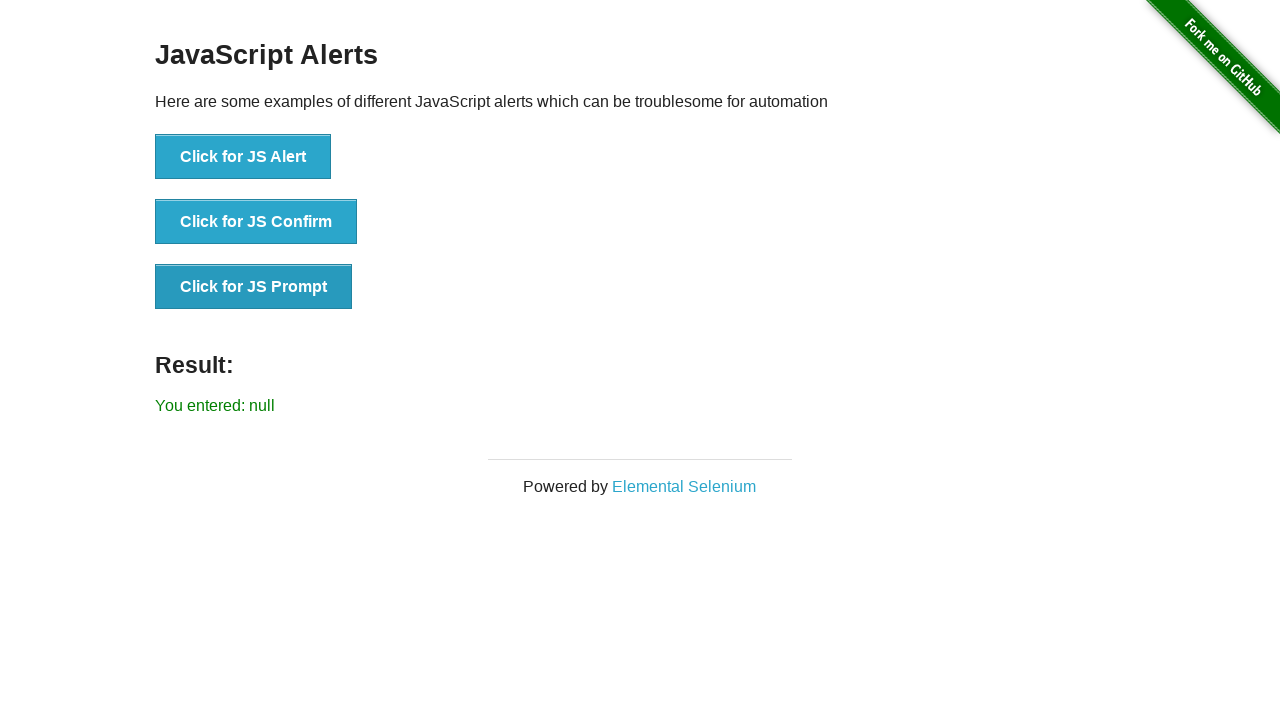

Attached dialog handler to accept prompts with 'Welcome' text
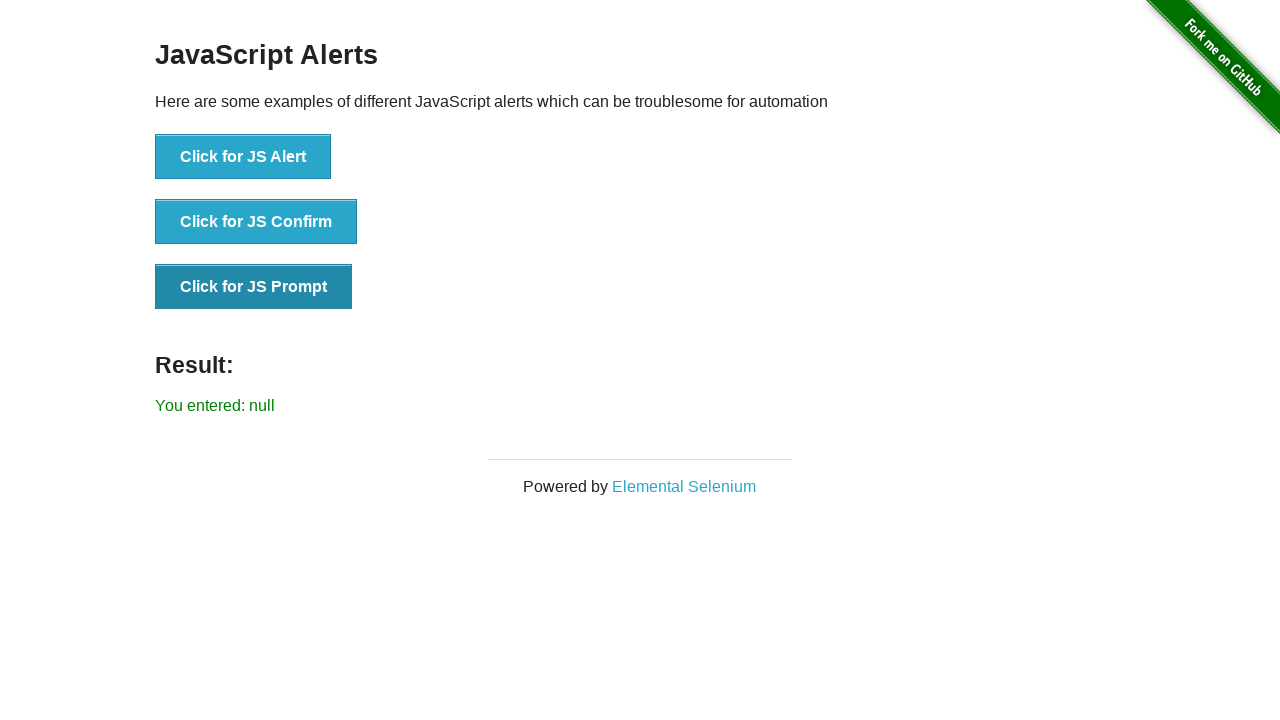

Clicked JS Prompt button again to trigger alert with handler attached at (254, 287) on xpath=//button[text()='Click for JS Prompt']
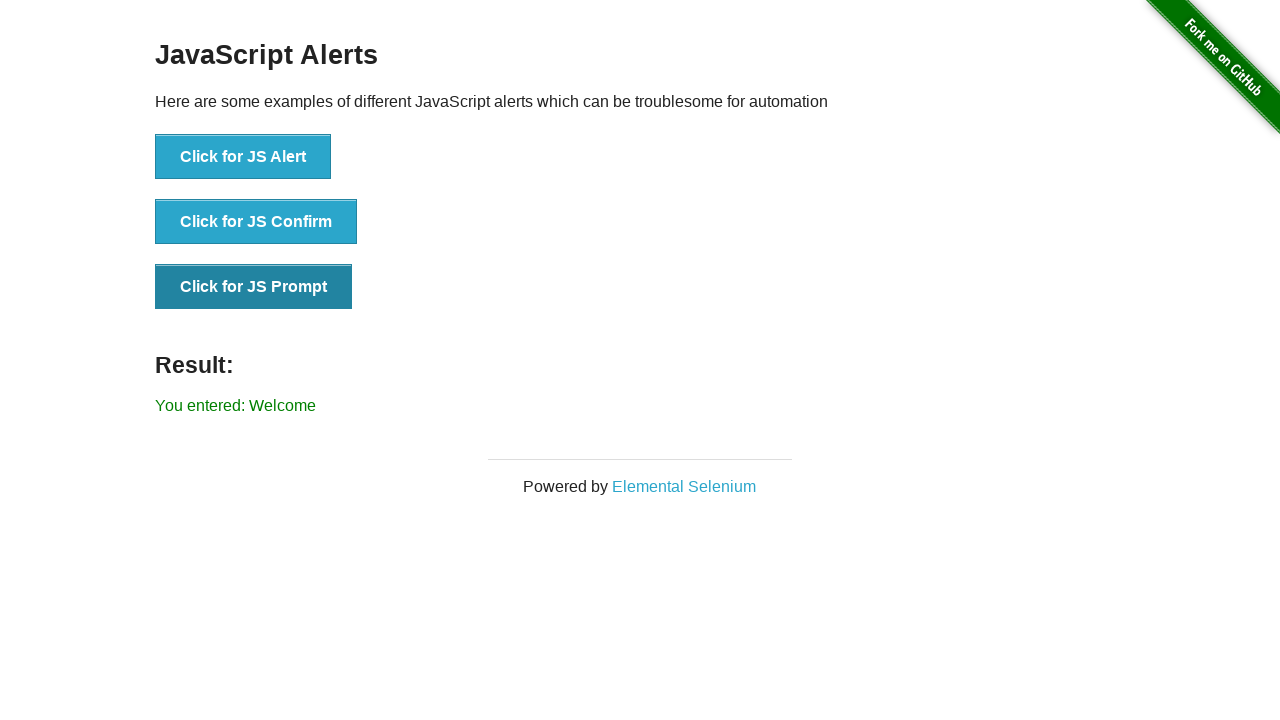

Result element loaded after prompt was accepted
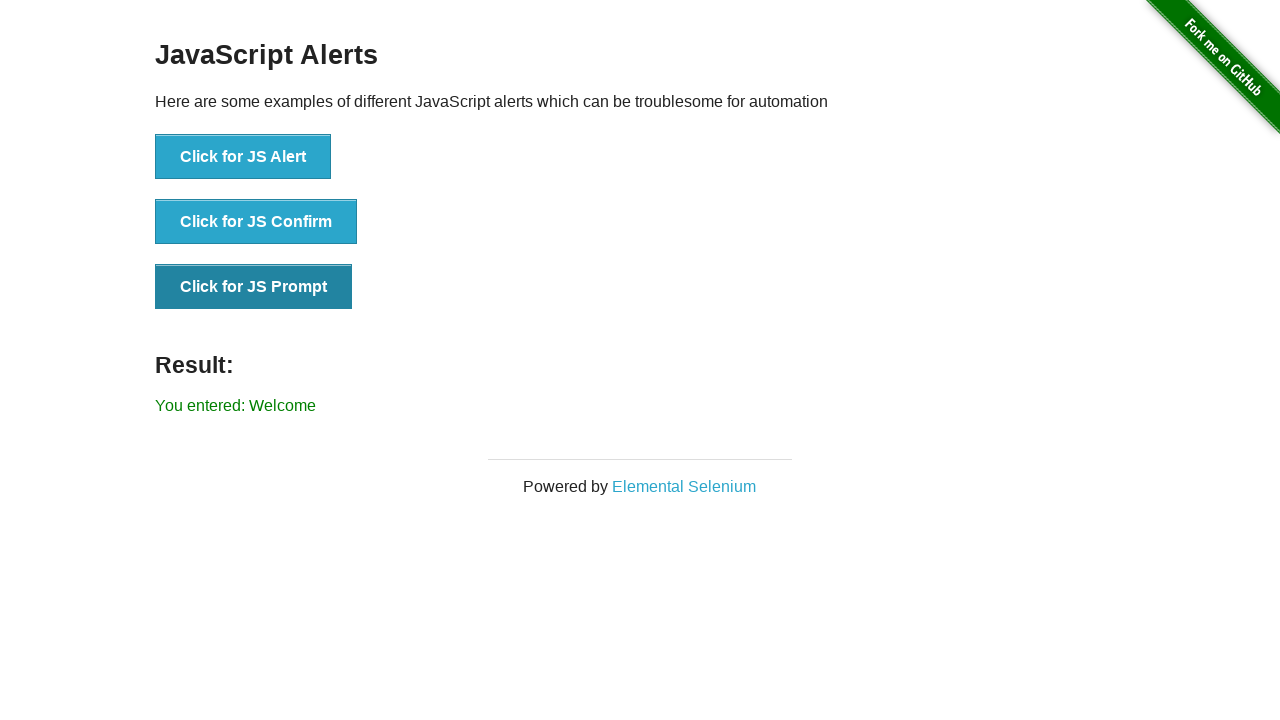

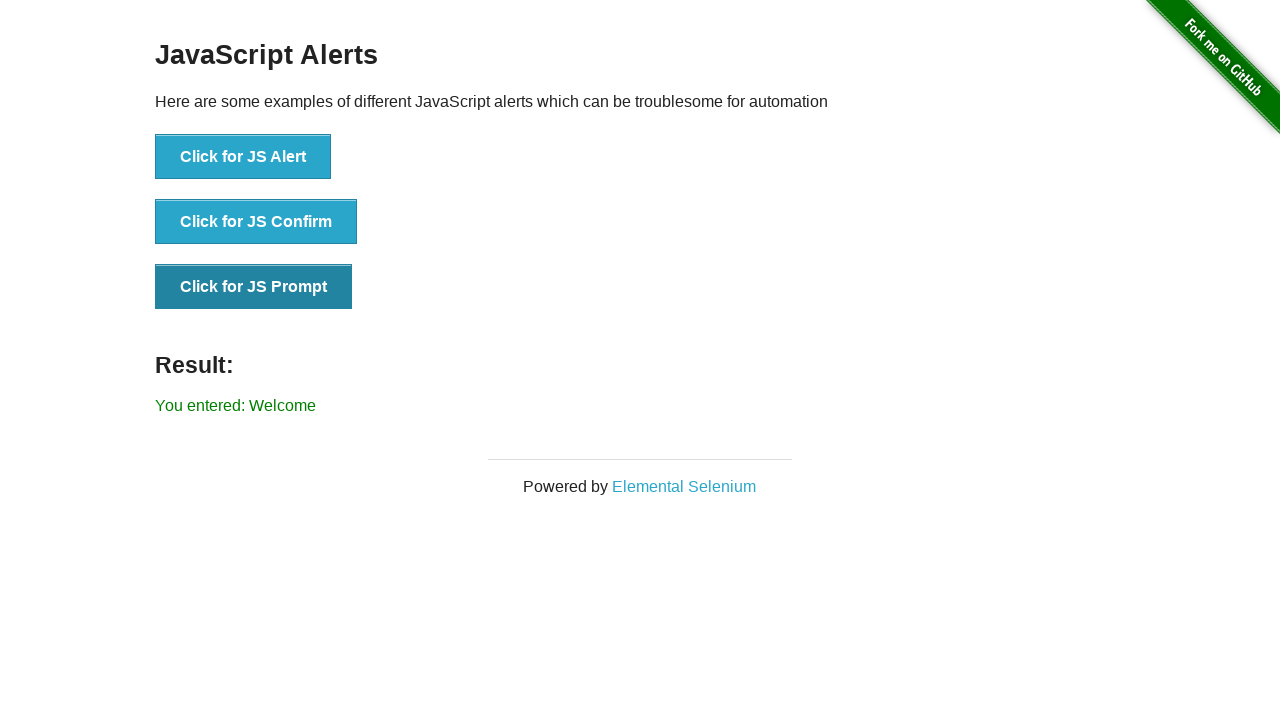